Tests the display storage functionality by clicking buttons to show local and session storage contents on the page.

Starting URL: https://bonigarcia.dev/selenium-webdriver-java/web-storage.html

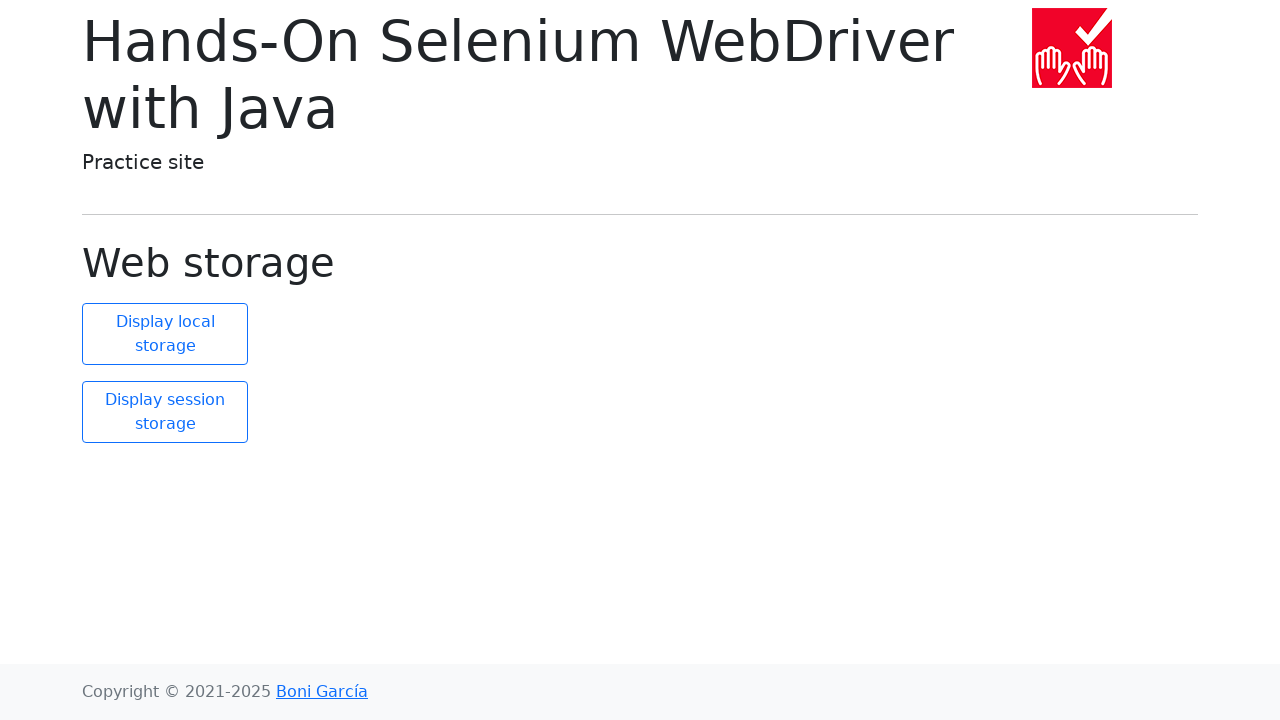

Clicked display local storage button at (165, 334) on xpath=//button[@id='display-local']
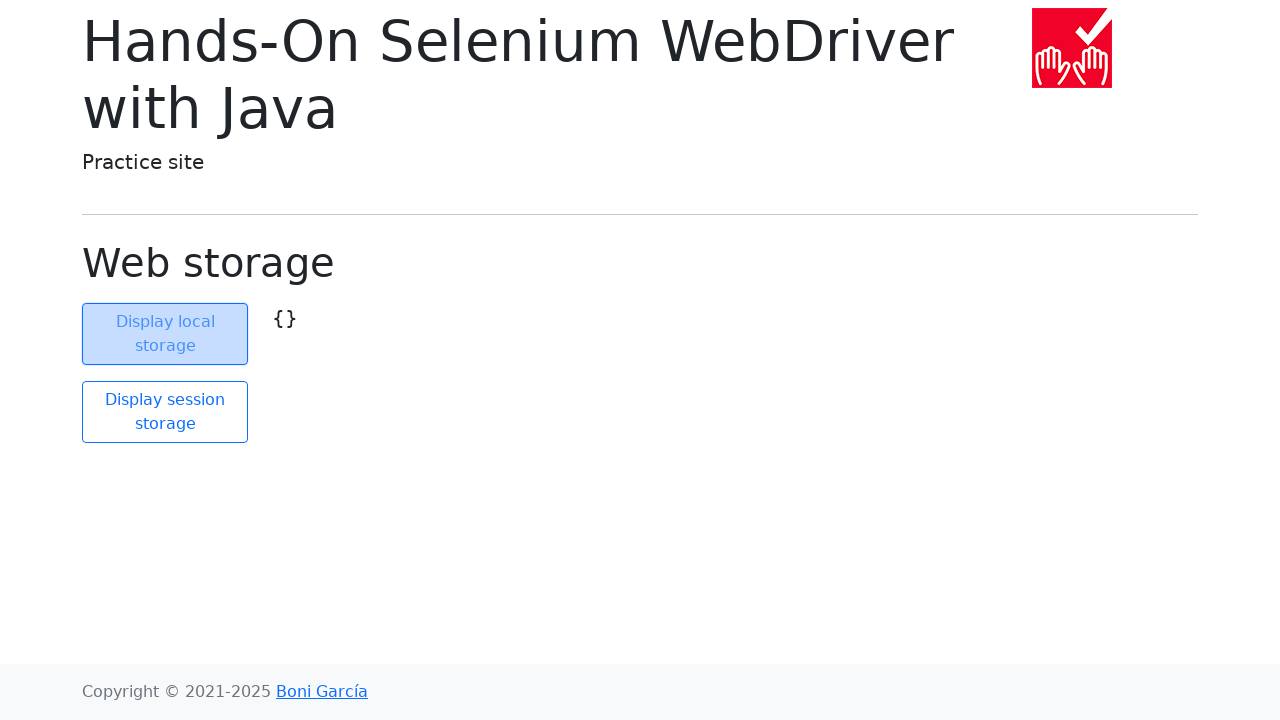

Clicked display session storage button at (165, 412) on xpath=//button[@id='display-session']
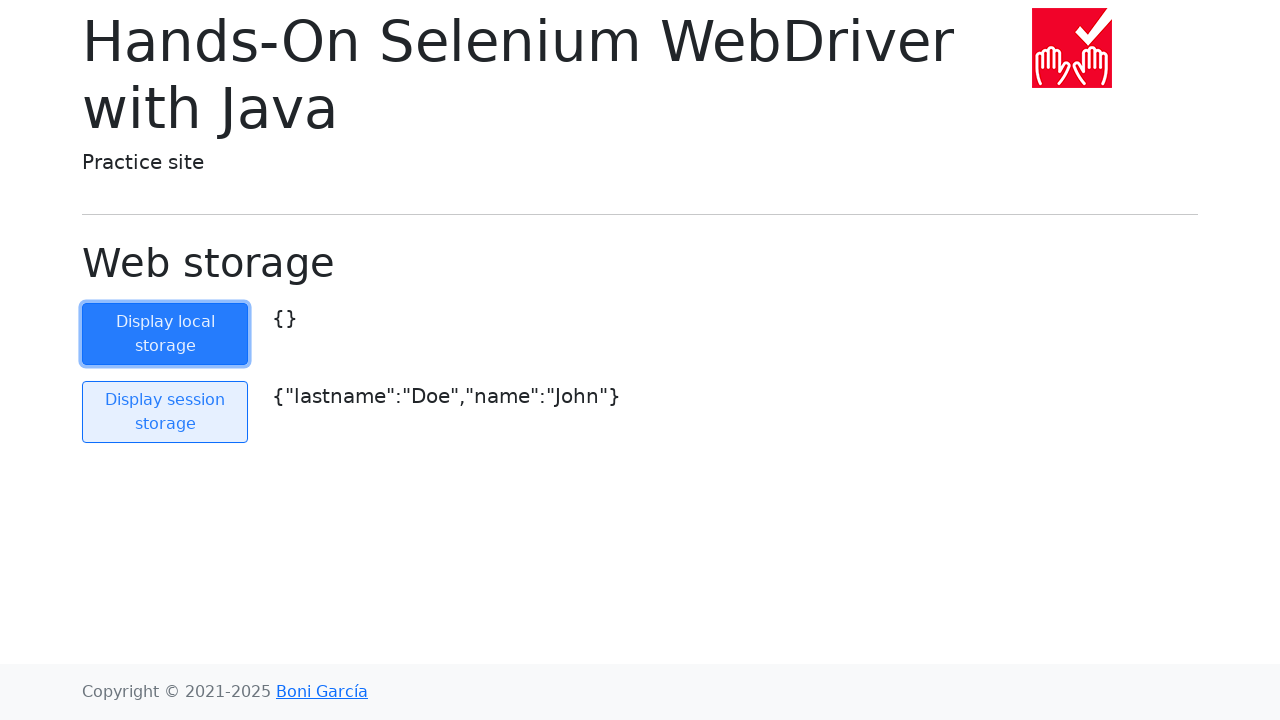

Local storage content element loaded
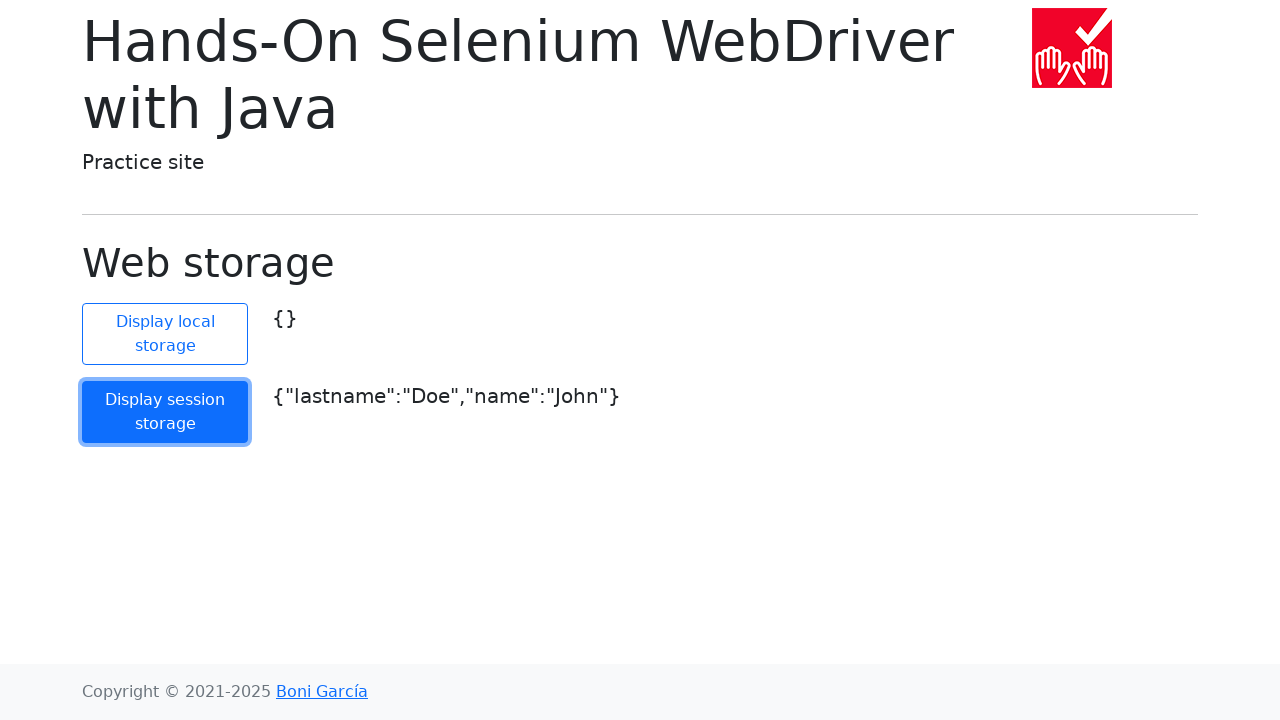

Session storage content element loaded
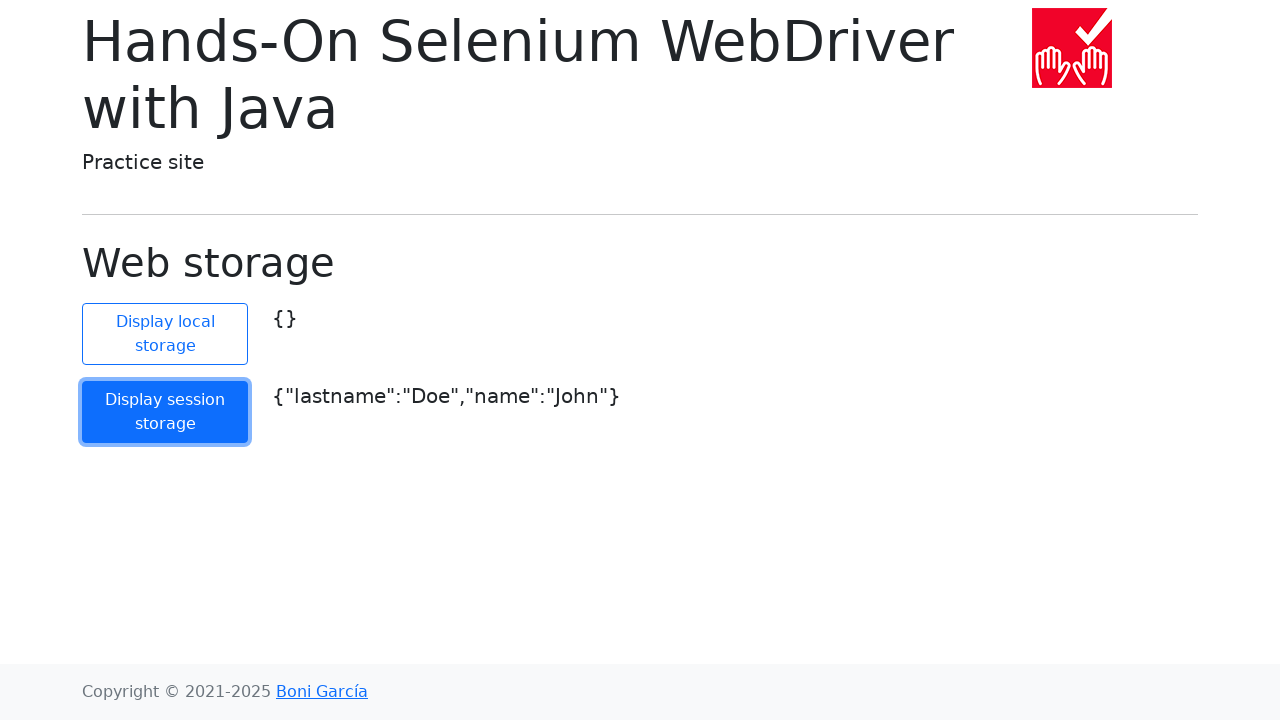

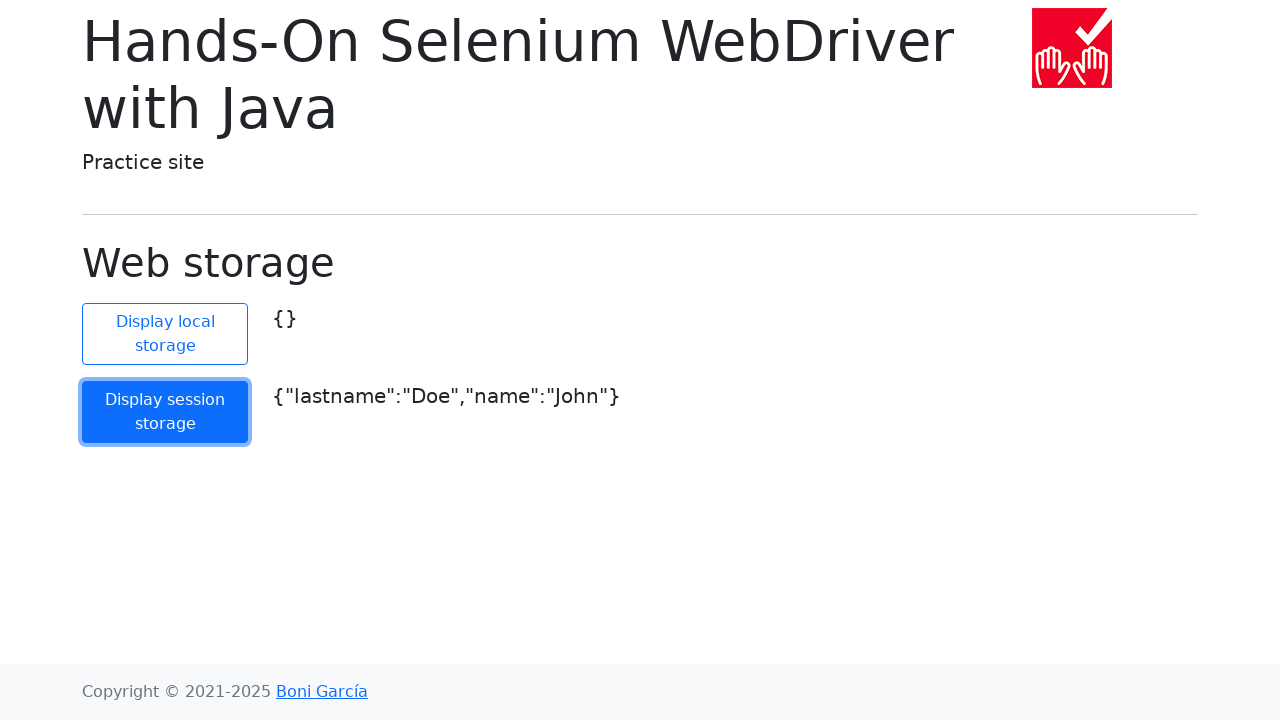